Basic browser automation test that navigates to a Selenium practice website and maximizes the browser window to verify the page loads successfully.

Starting URL: https://selenium.qabible.in/

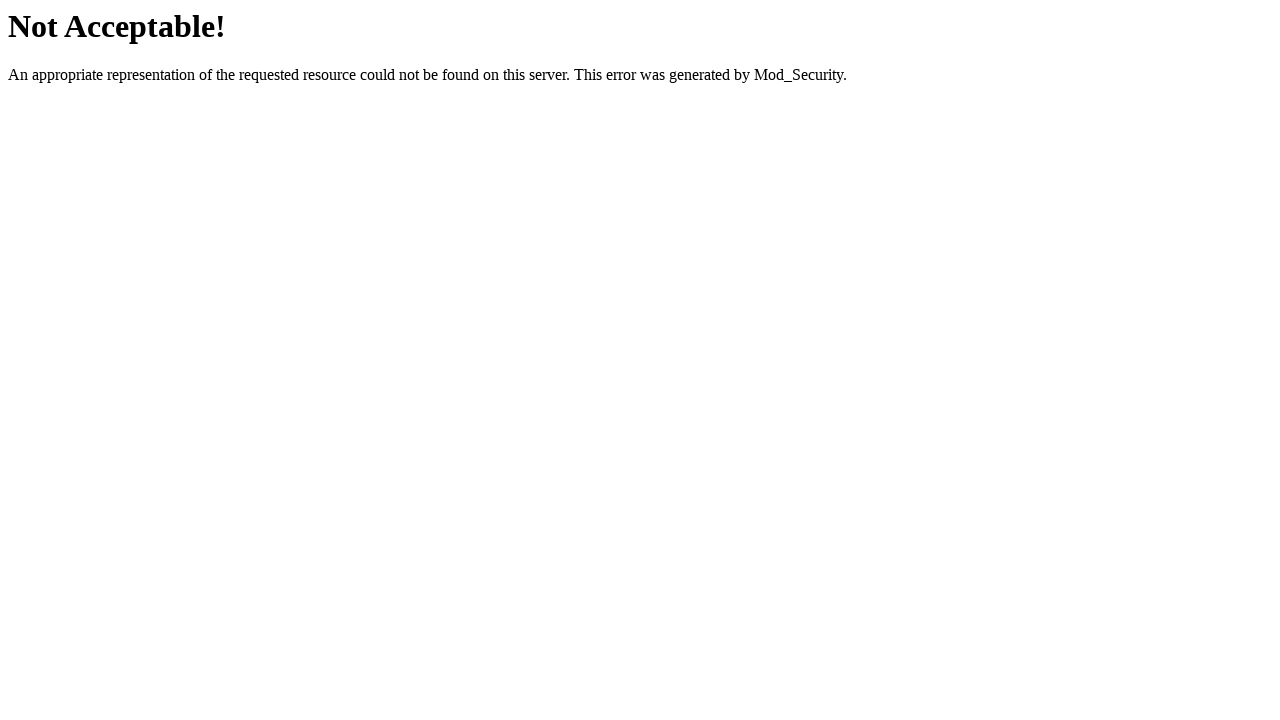

Set viewport size to 1920x1080 to maximize browser window
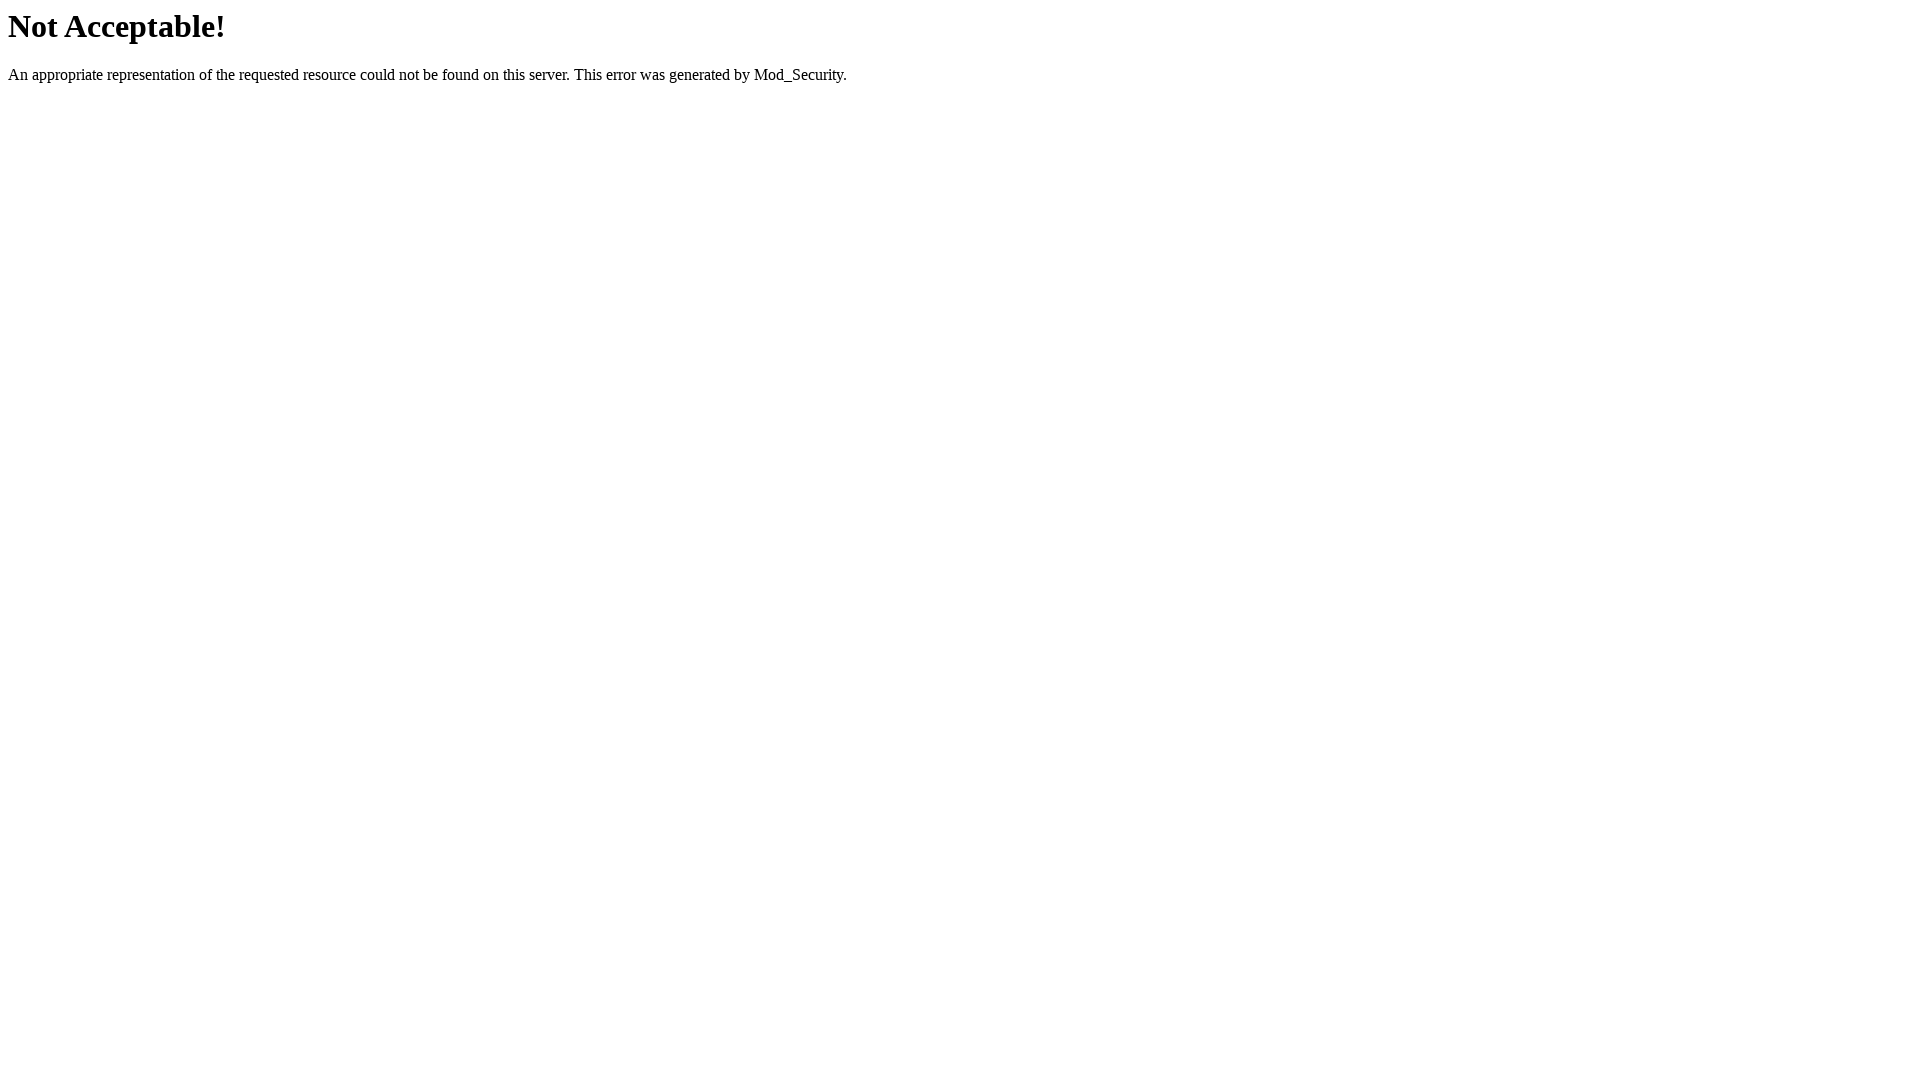

Page DOM content loaded successfully
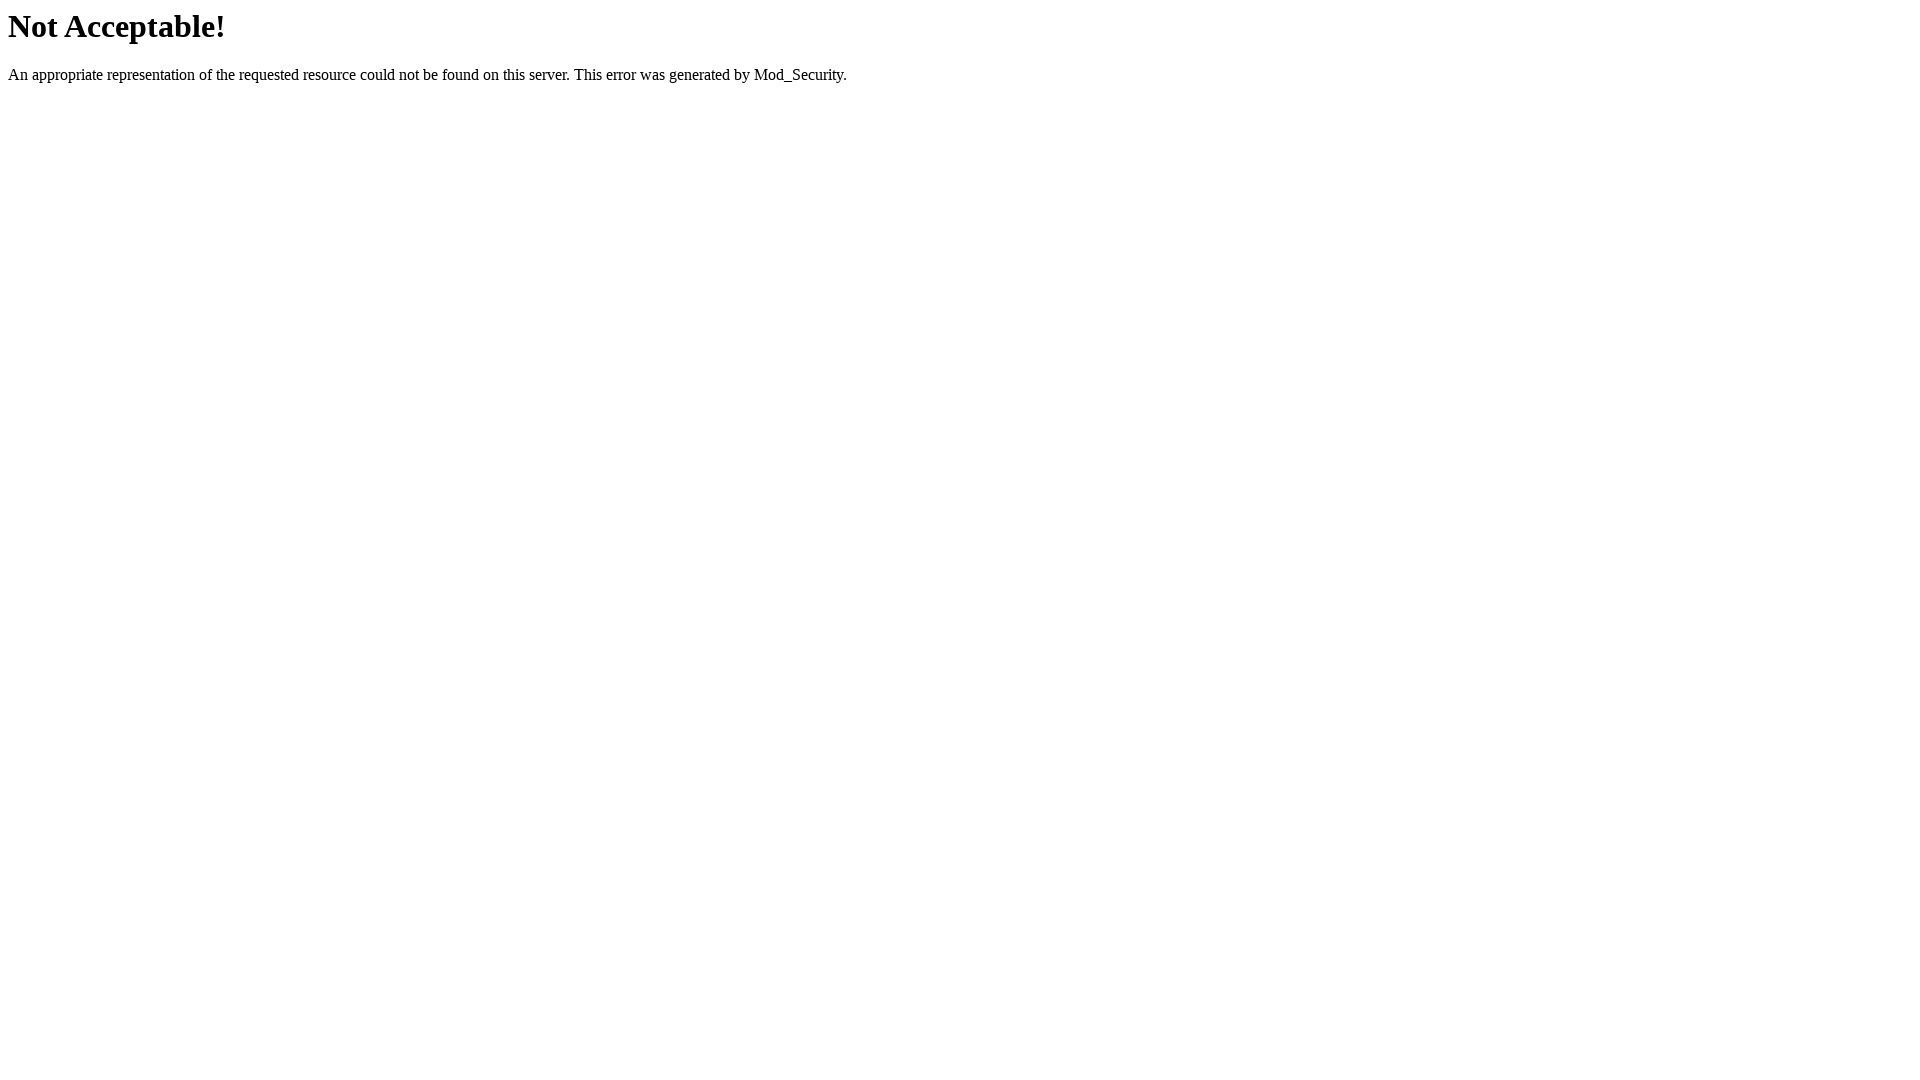

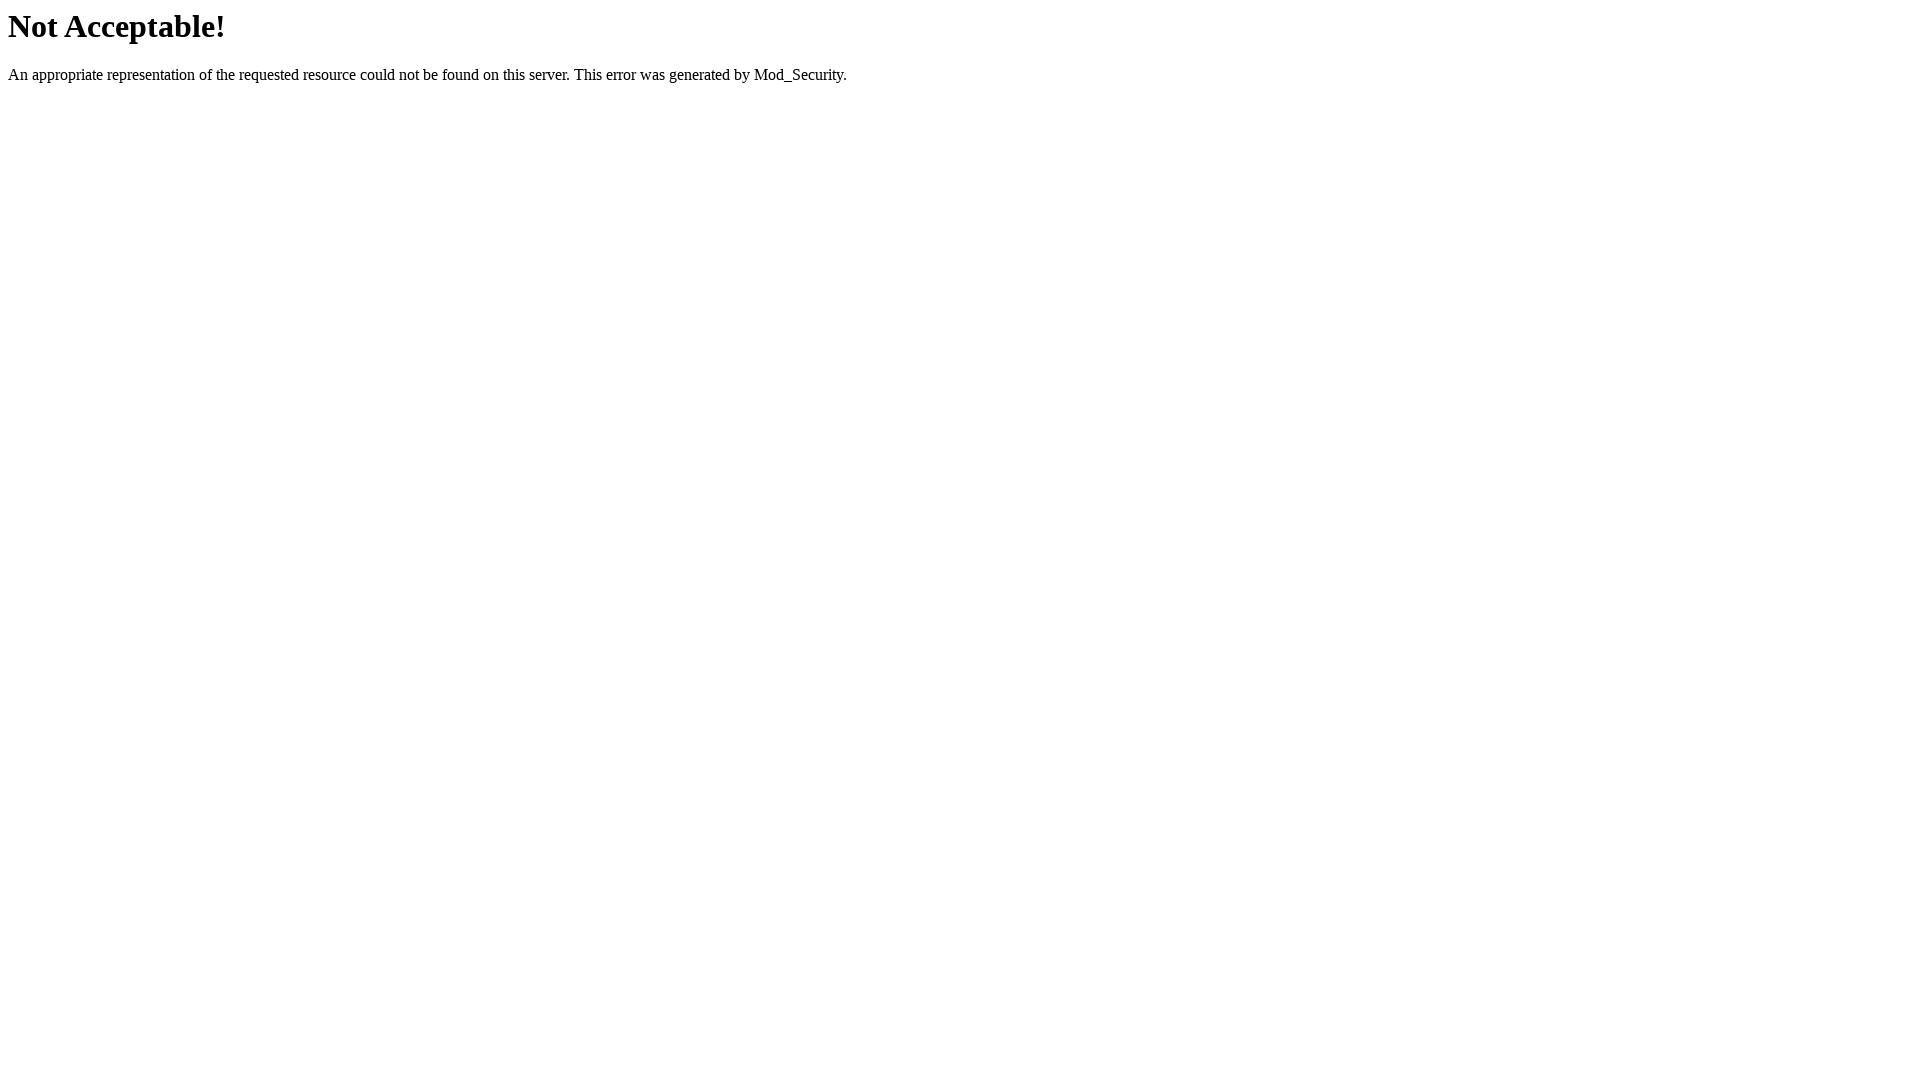